Tests infinite scroll functionality on a YouTube channel's videos page by repeatedly scrolling to the bottom to load more video content until no new content loads.

Starting URL: https://www.youtube.com/c/paikscuisine/videos

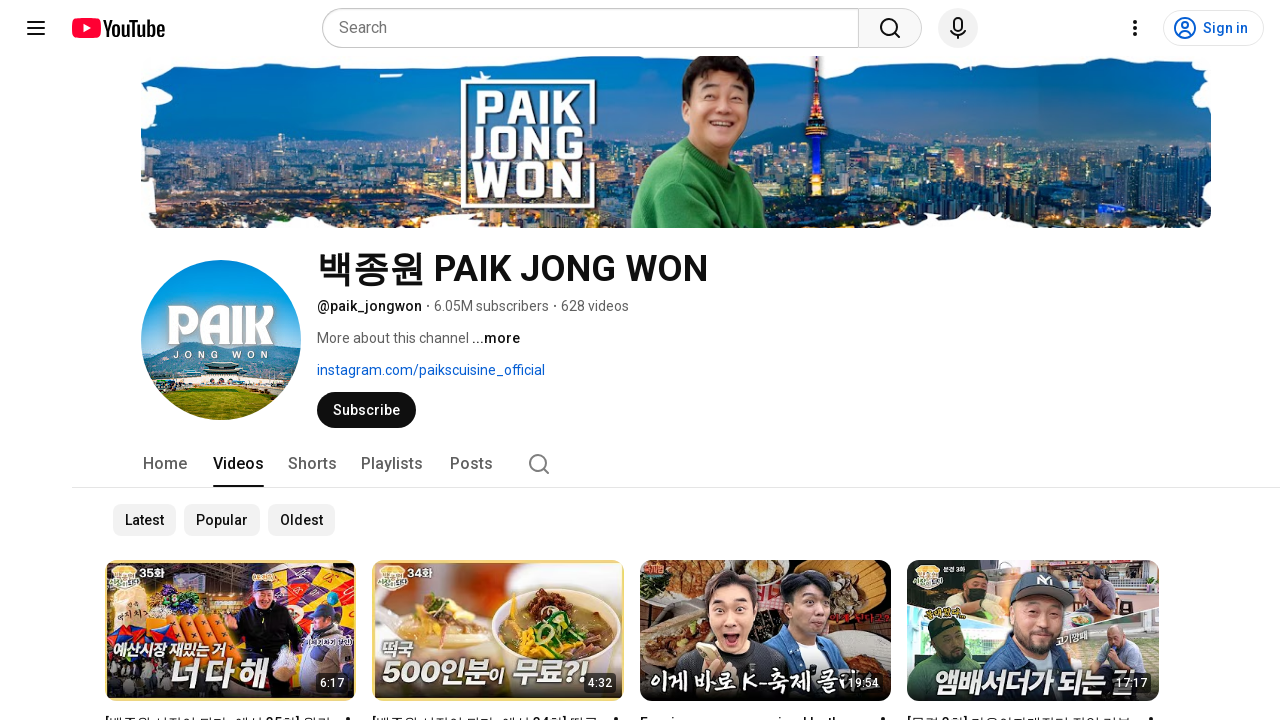

Waited for video elements container to be visible
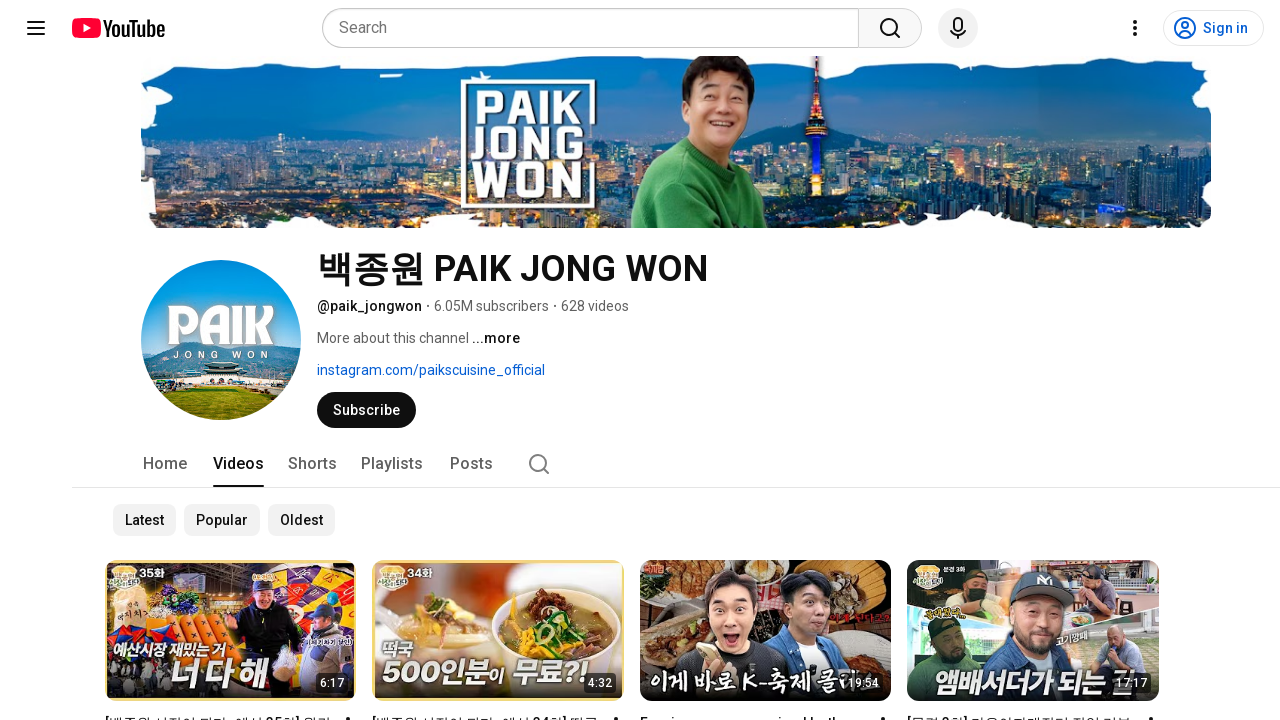

Retrieved initial page height
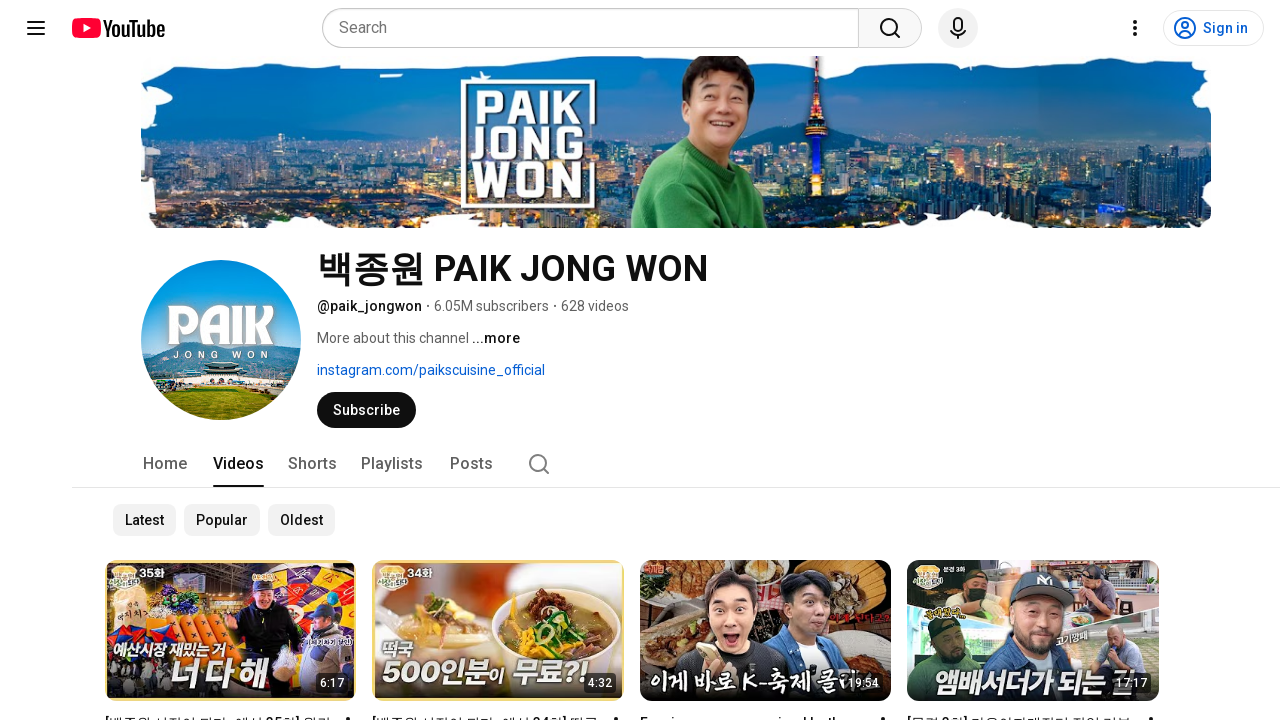

Scrolled to bottom of page (iteration 1/10)
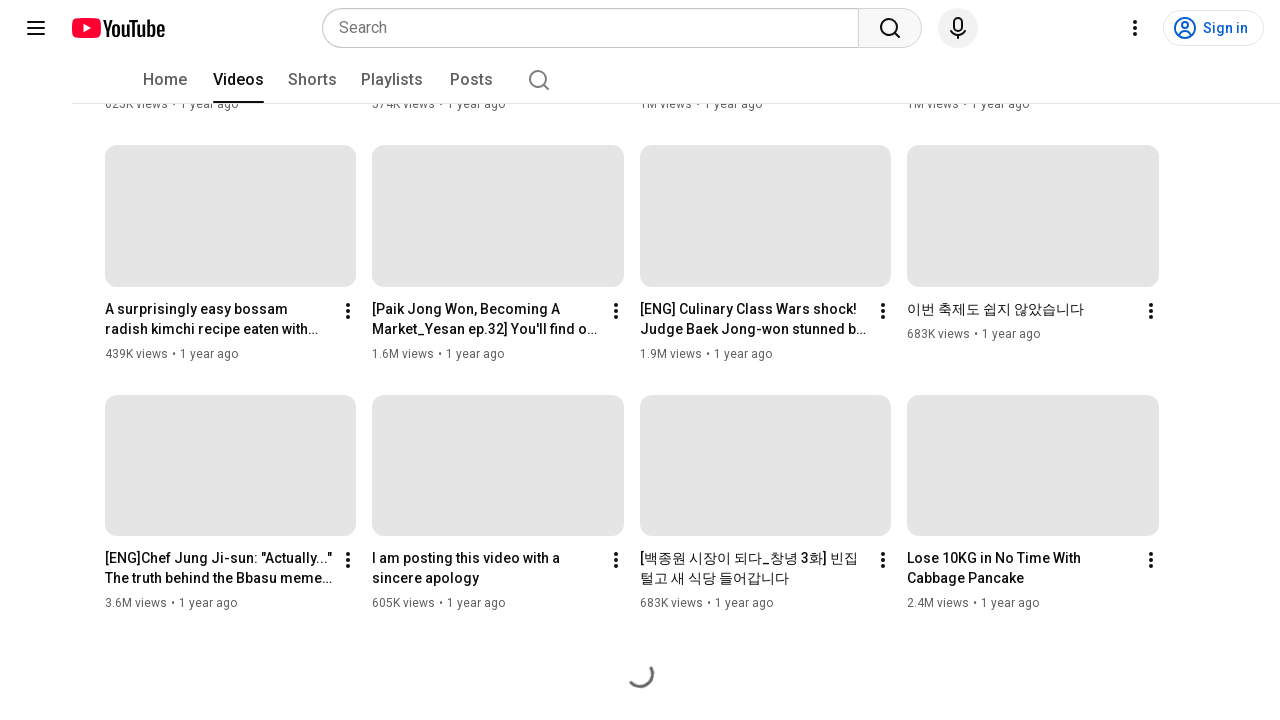

Waited 1 second for new content to load
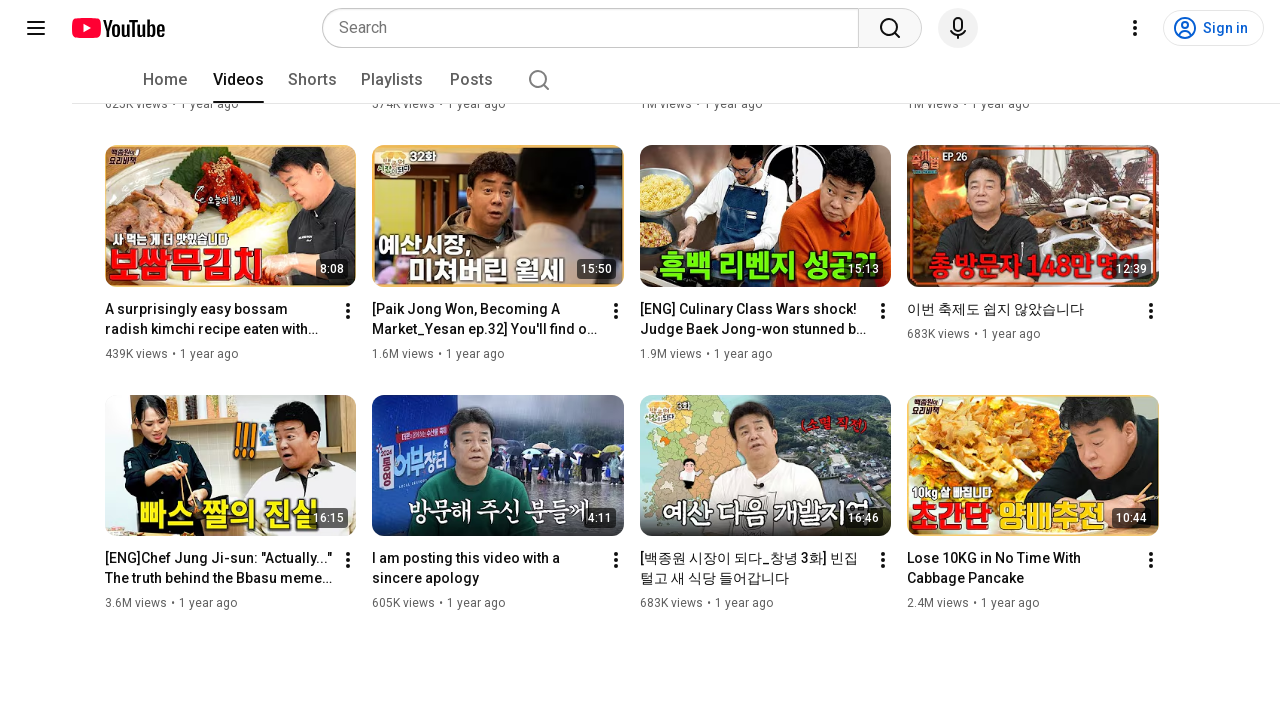

Scrolled to bottom of page (iteration 2/10)
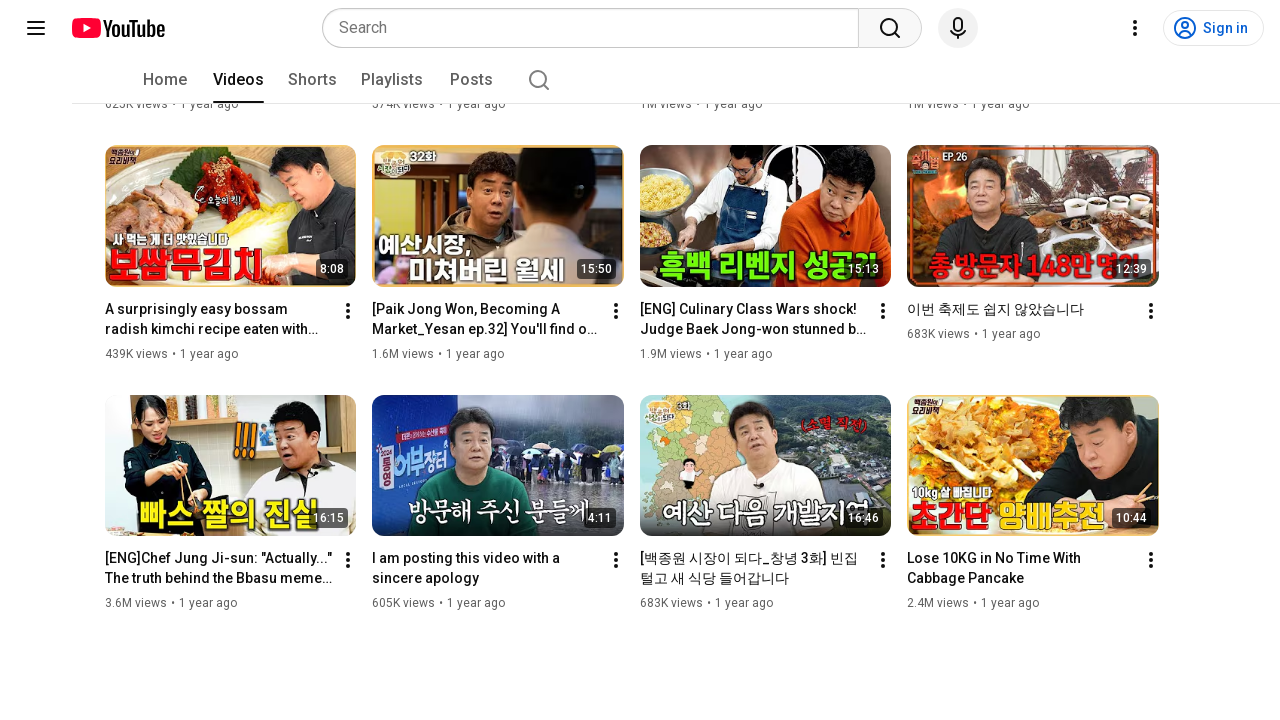

Waited 1 second for new content to load
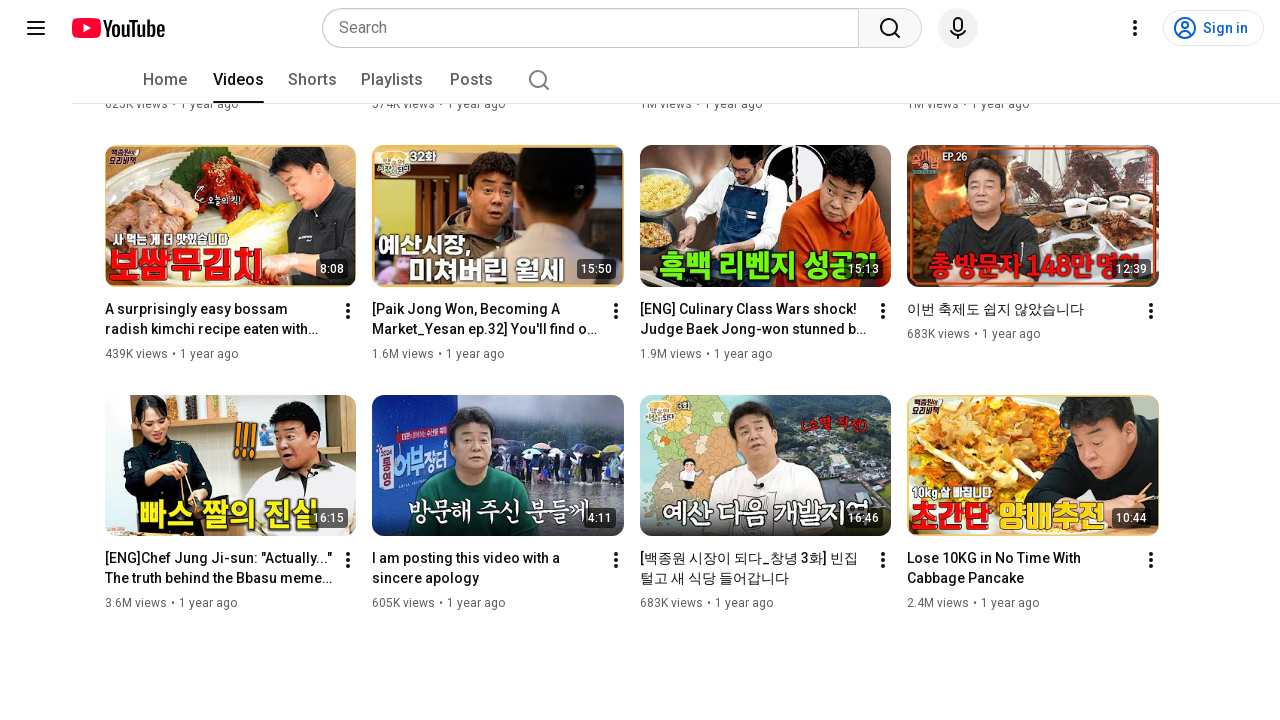

Scrolled to bottom of page (iteration 3/10)
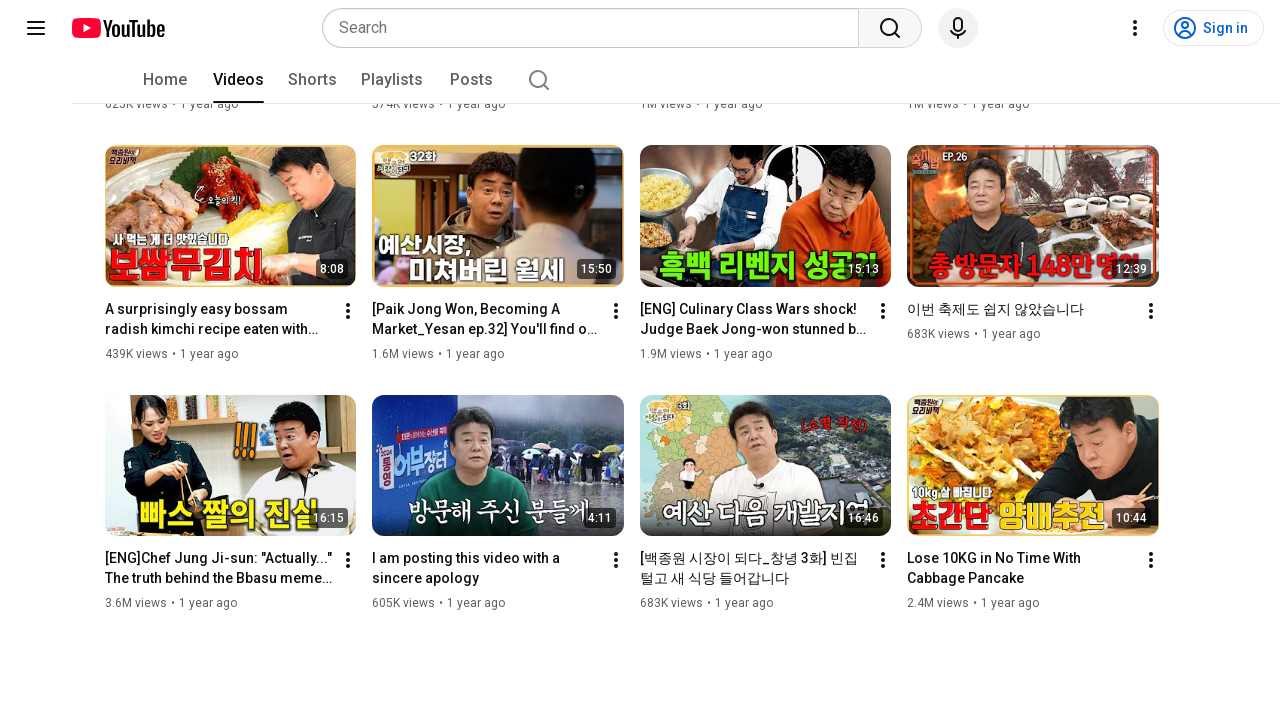

Waited 1 second for new content to load
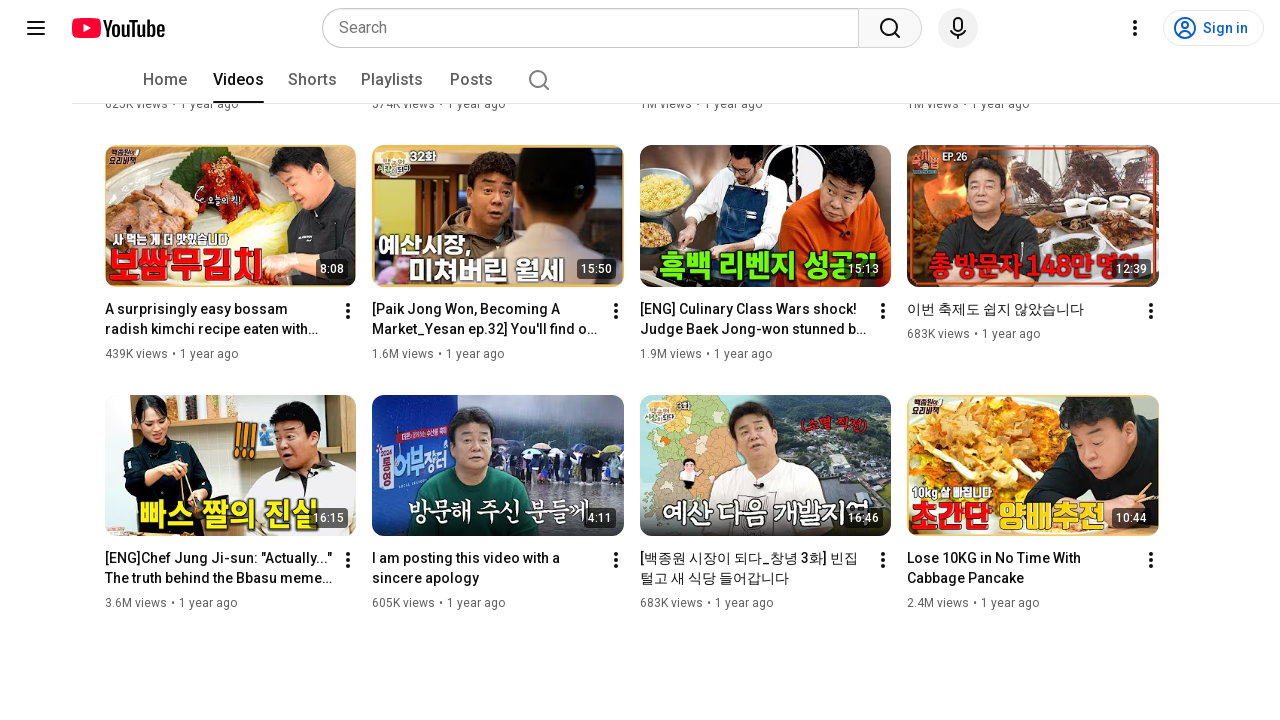

Scrolled to bottom of page (iteration 4/10)
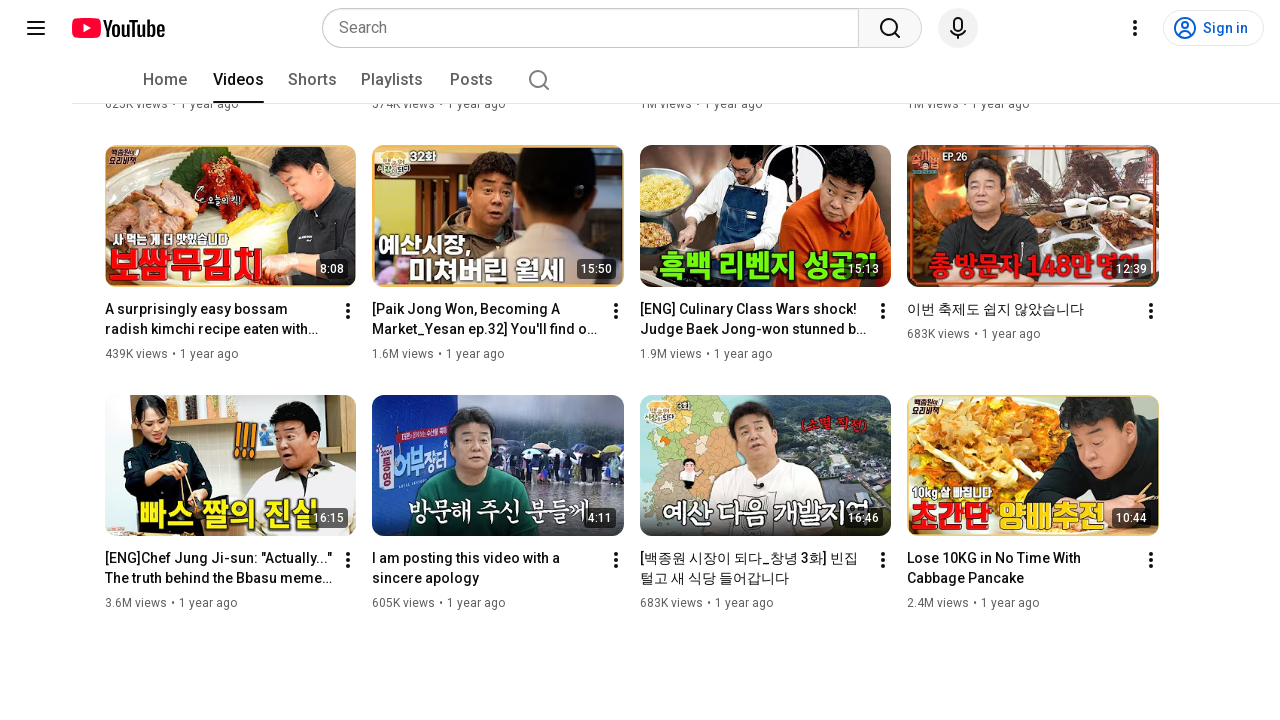

Waited 1 second for new content to load
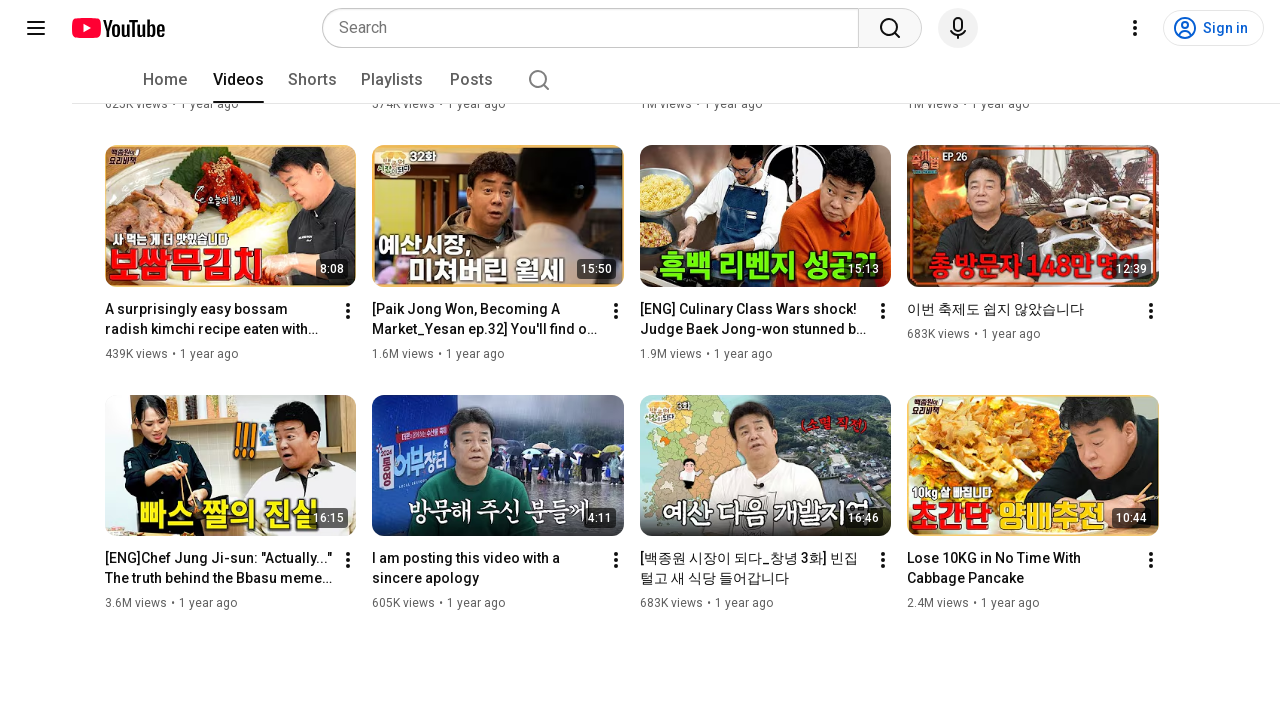

Scrolled to bottom of page (iteration 5/10)
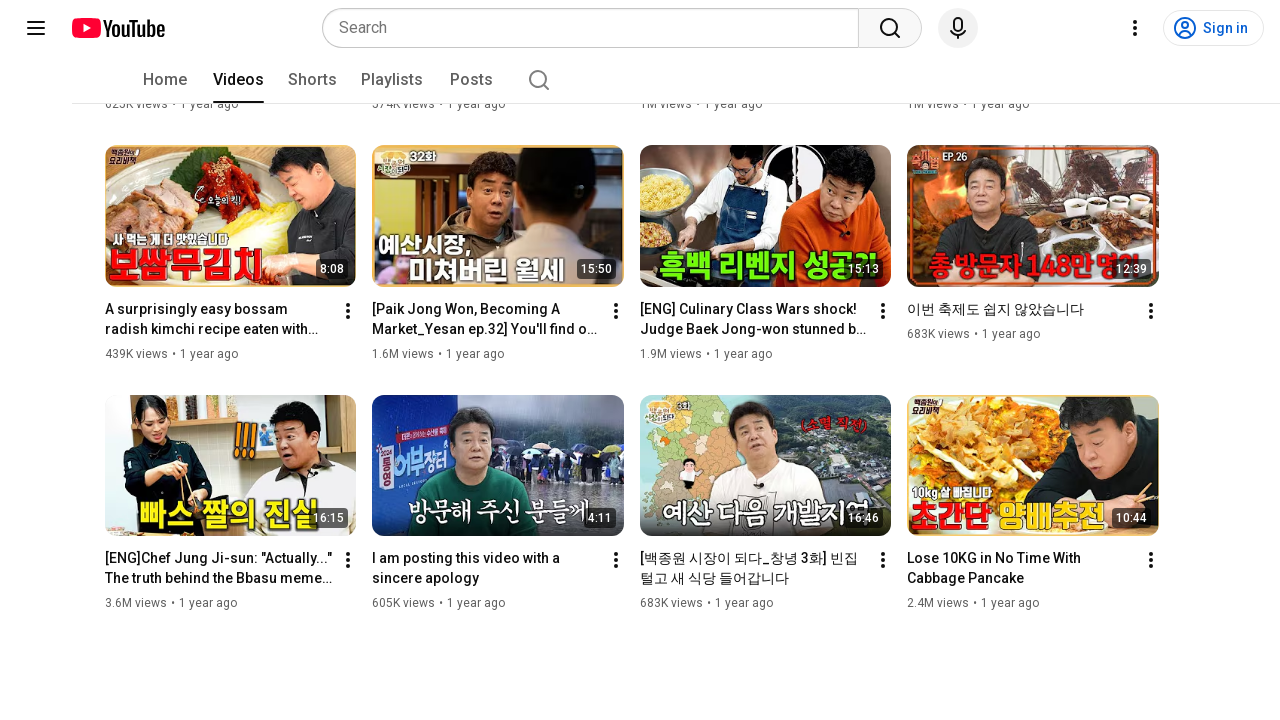

Waited 1 second for new content to load
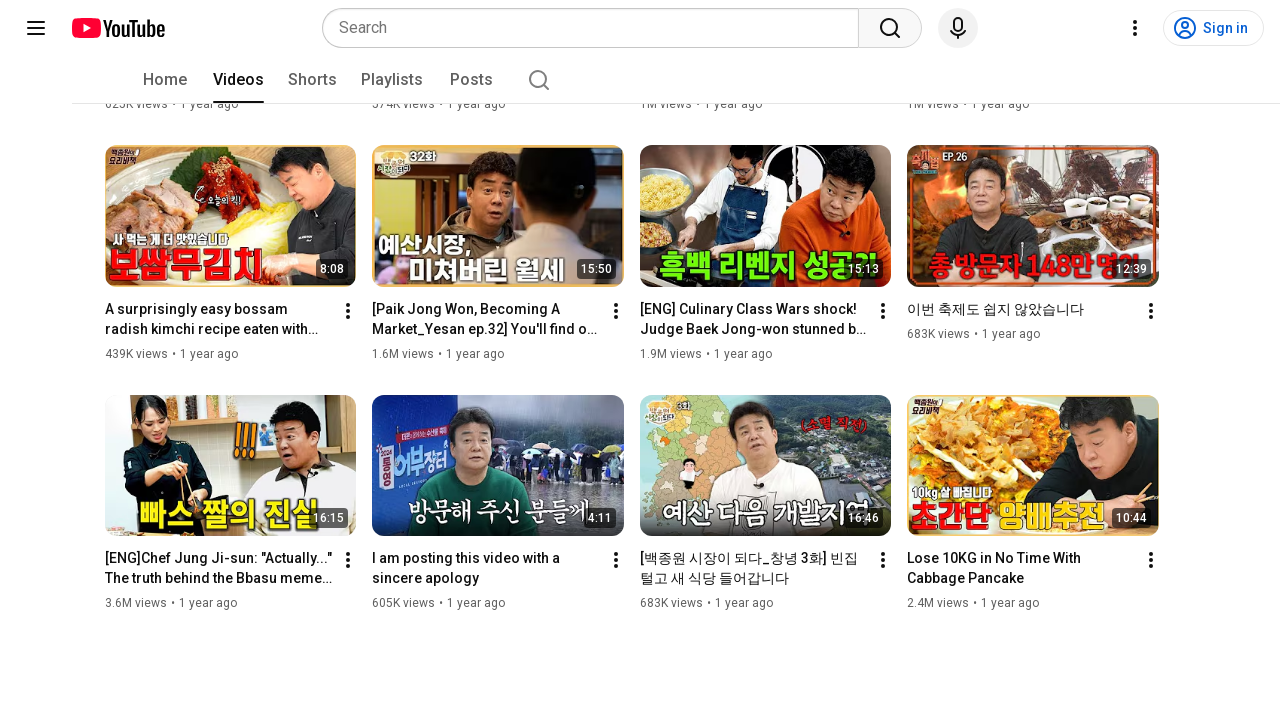

Scrolled to bottom of page (iteration 6/10)
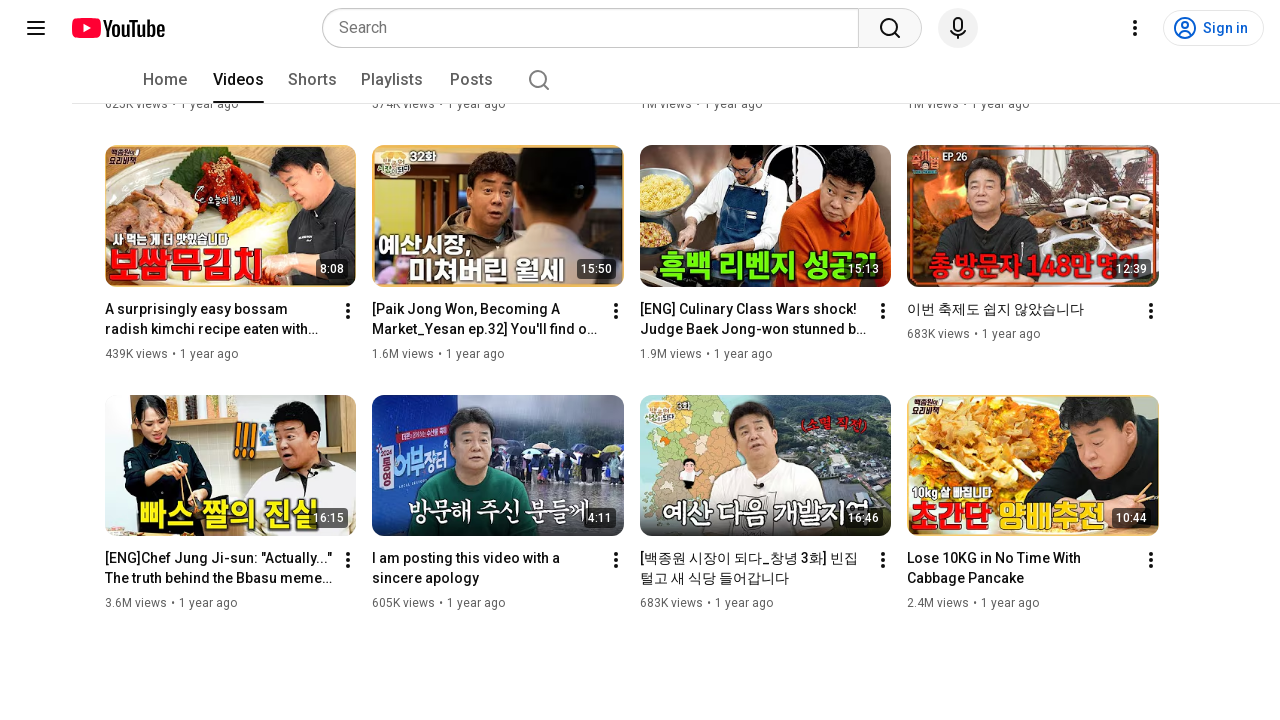

Waited 1 second for new content to load
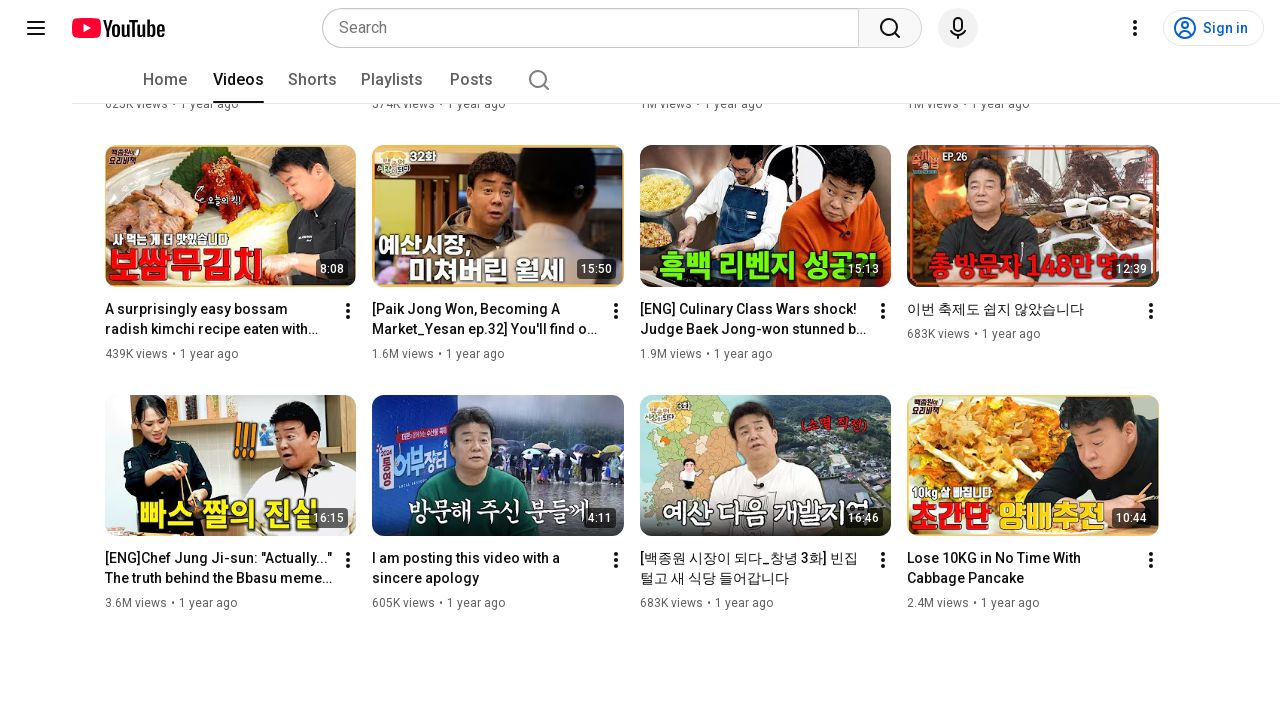

Scrolled to bottom of page (iteration 7/10)
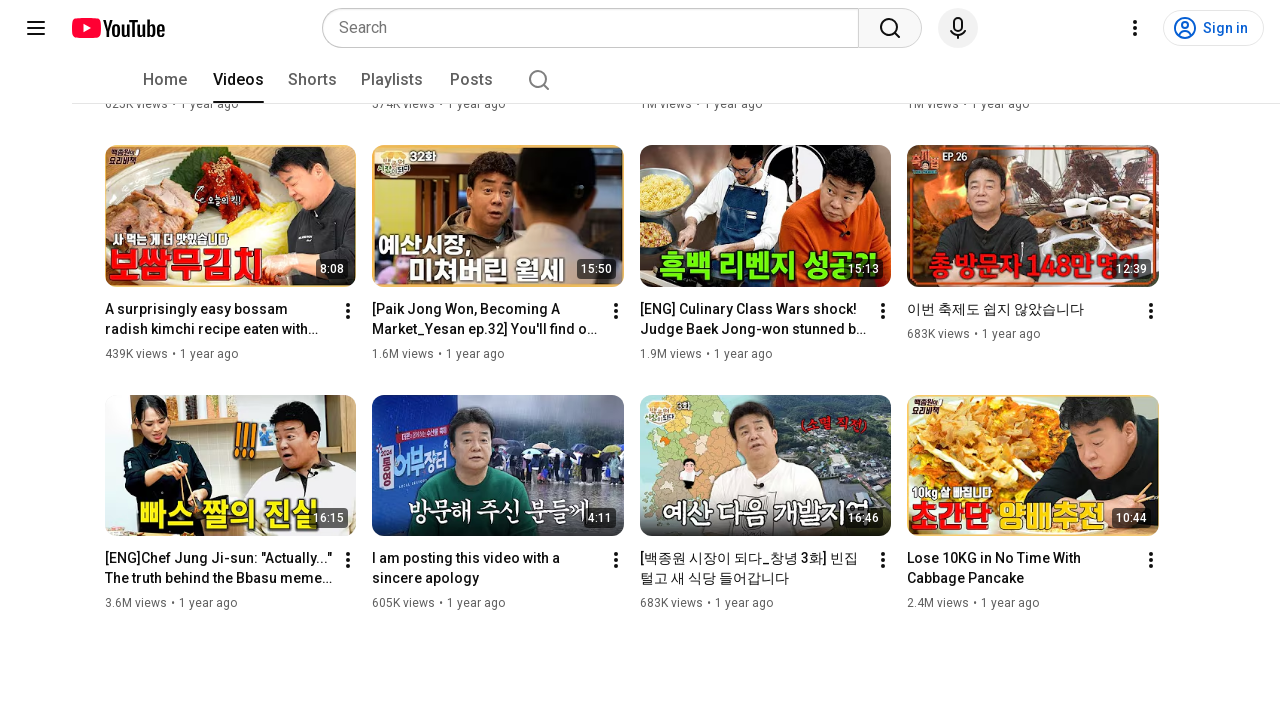

Waited 1 second for new content to load
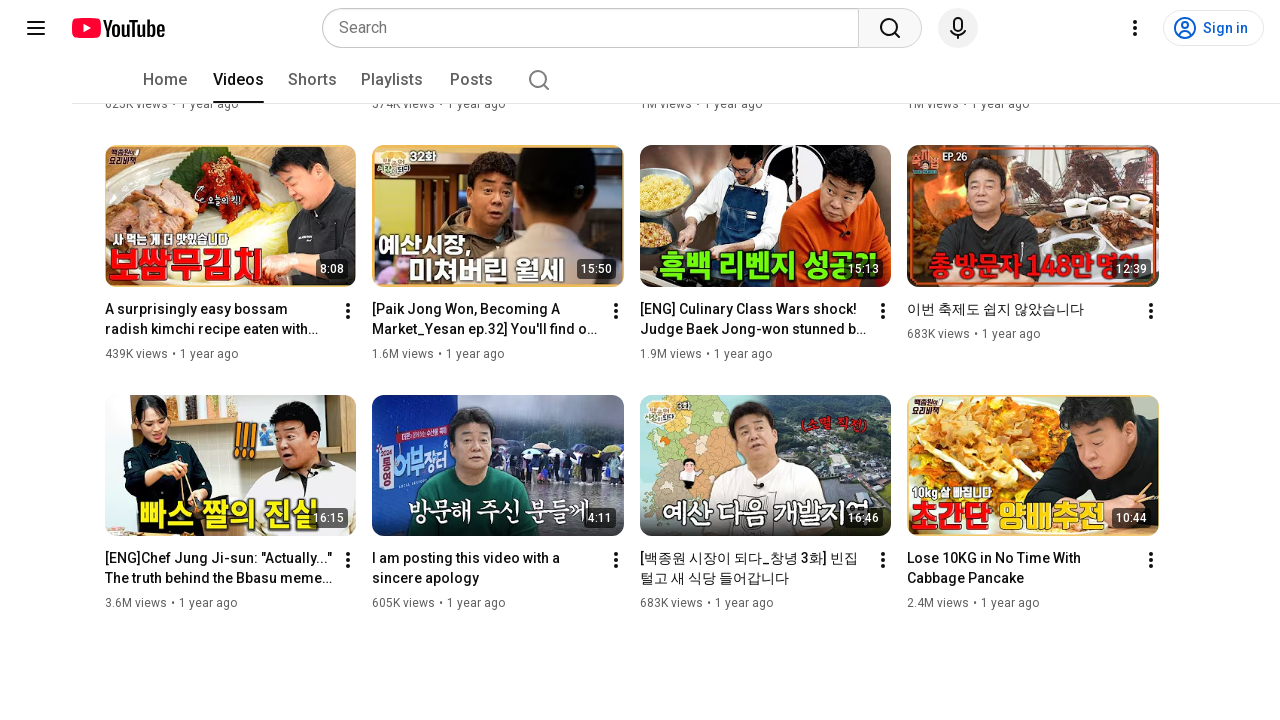

Scrolled to bottom of page (iteration 8/10)
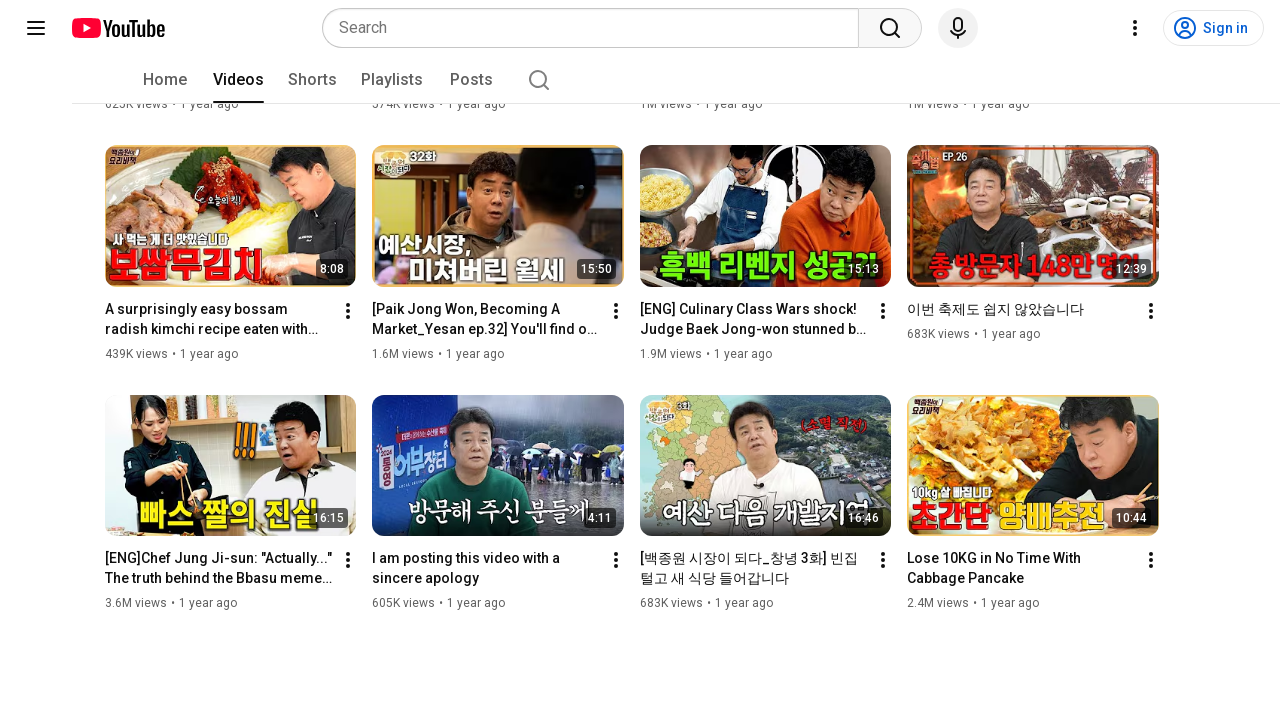

Waited 1 second for new content to load
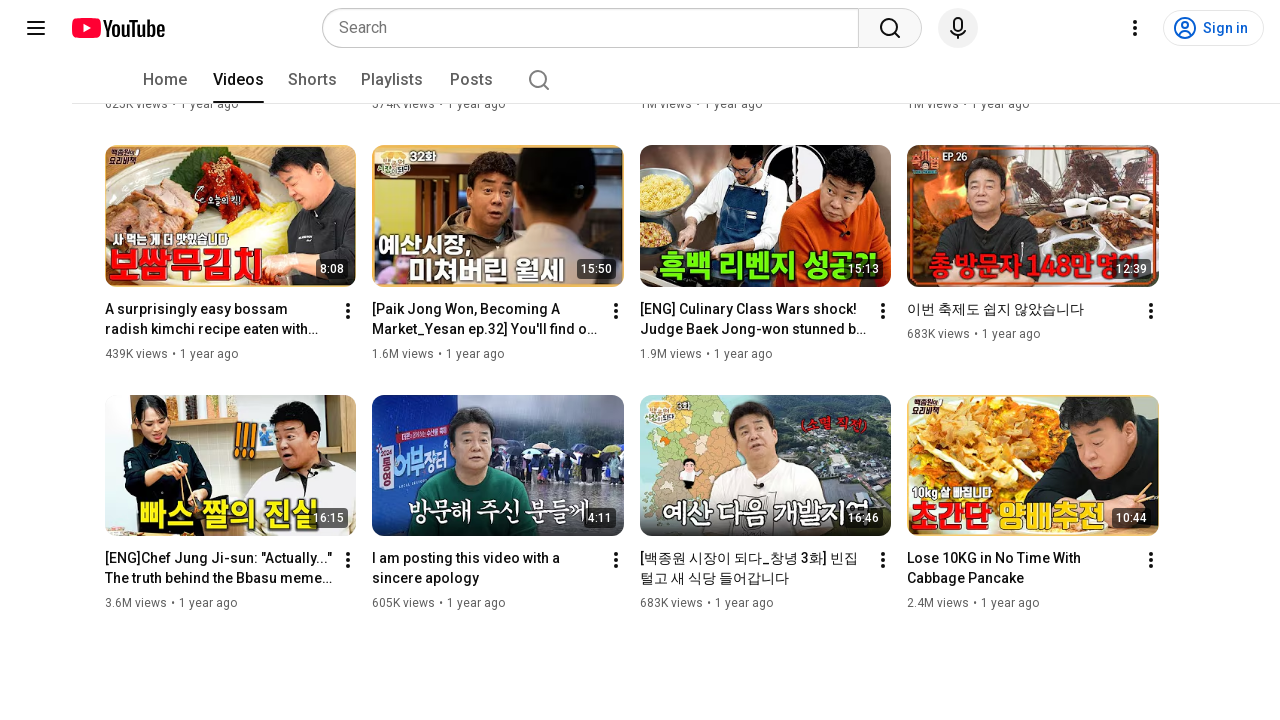

Scrolled to bottom of page (iteration 9/10)
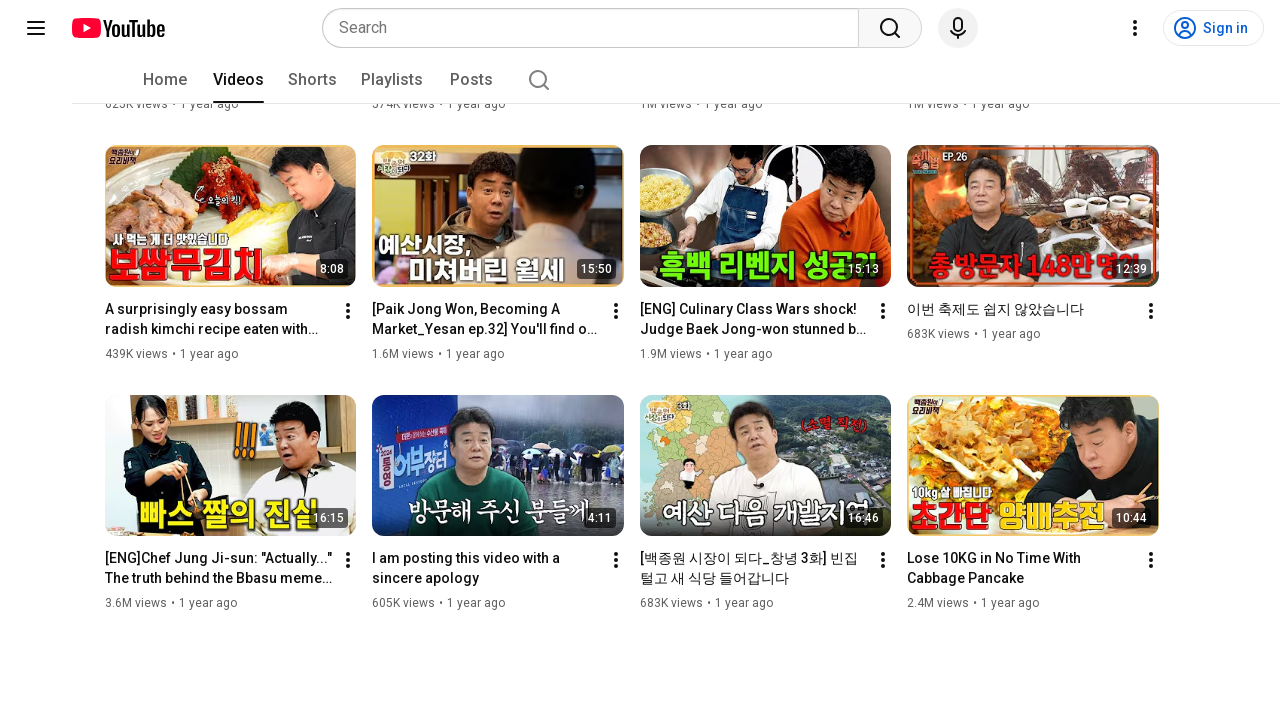

Waited 1 second for new content to load
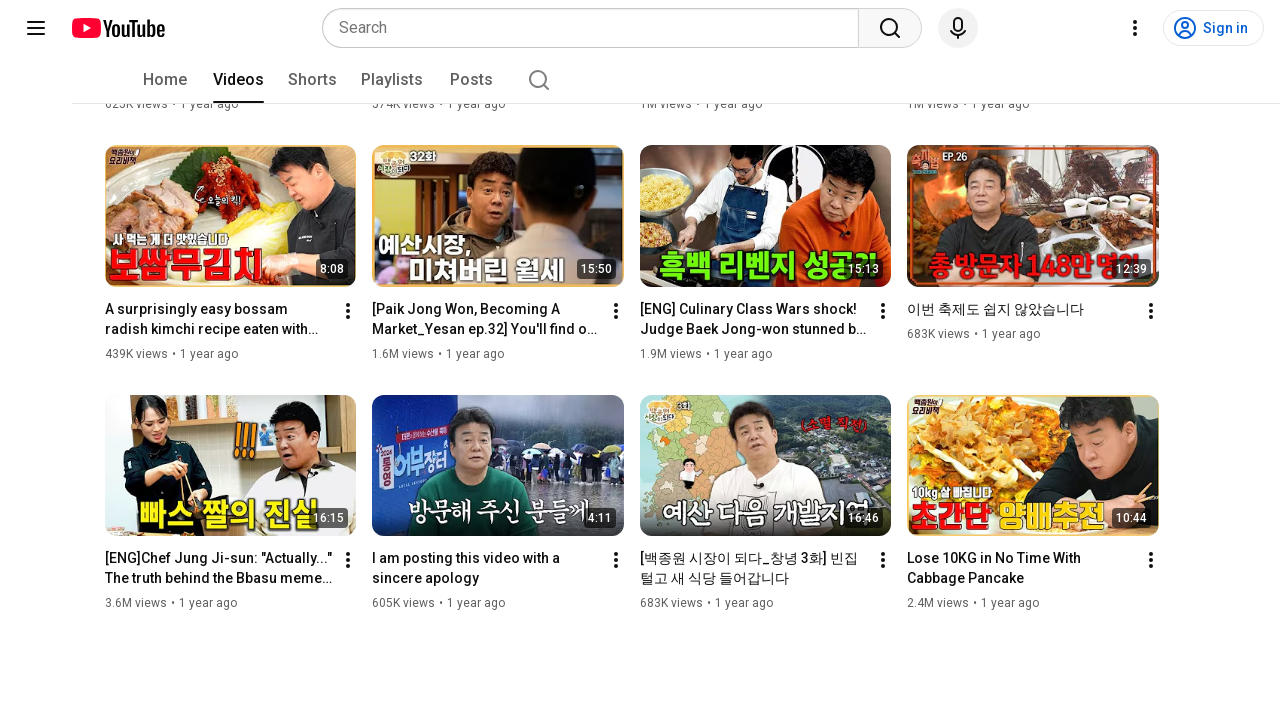

Scrolled to bottom of page (iteration 10/10)
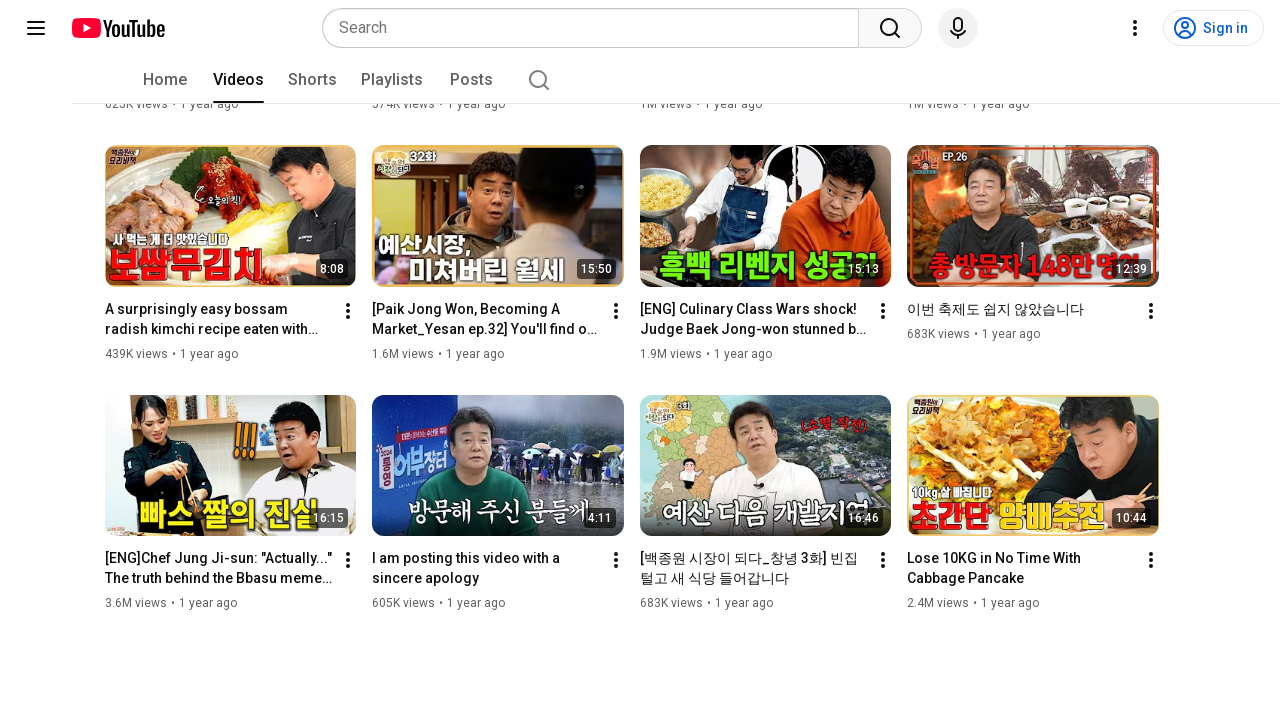

Waited 1 second for new content to load
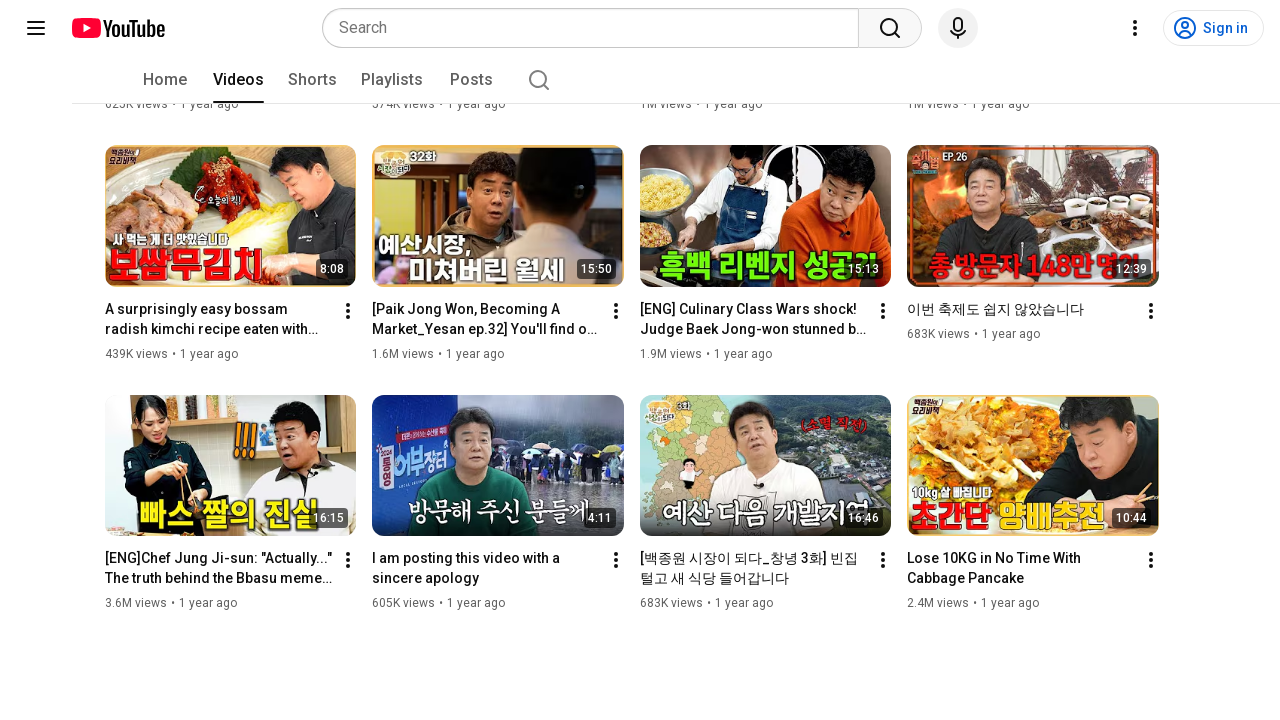

Retrieved final page height and compared with initial height
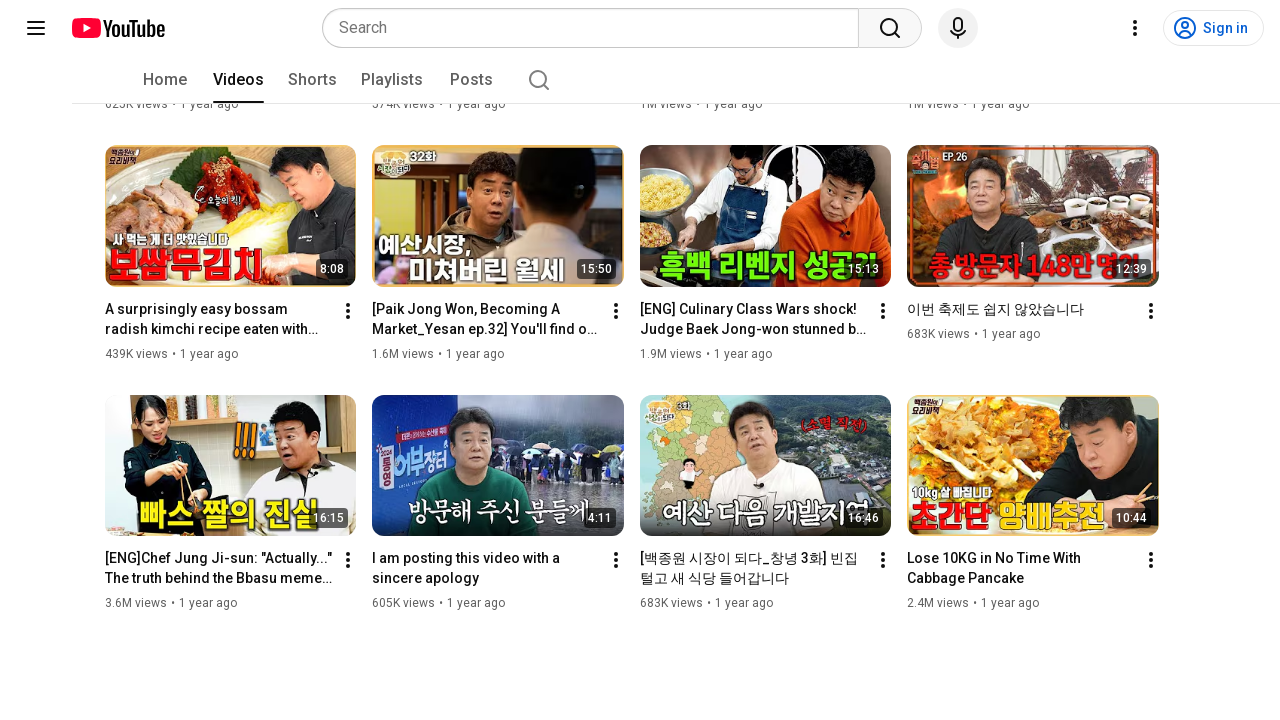

Verified videos container is still present after scrolling
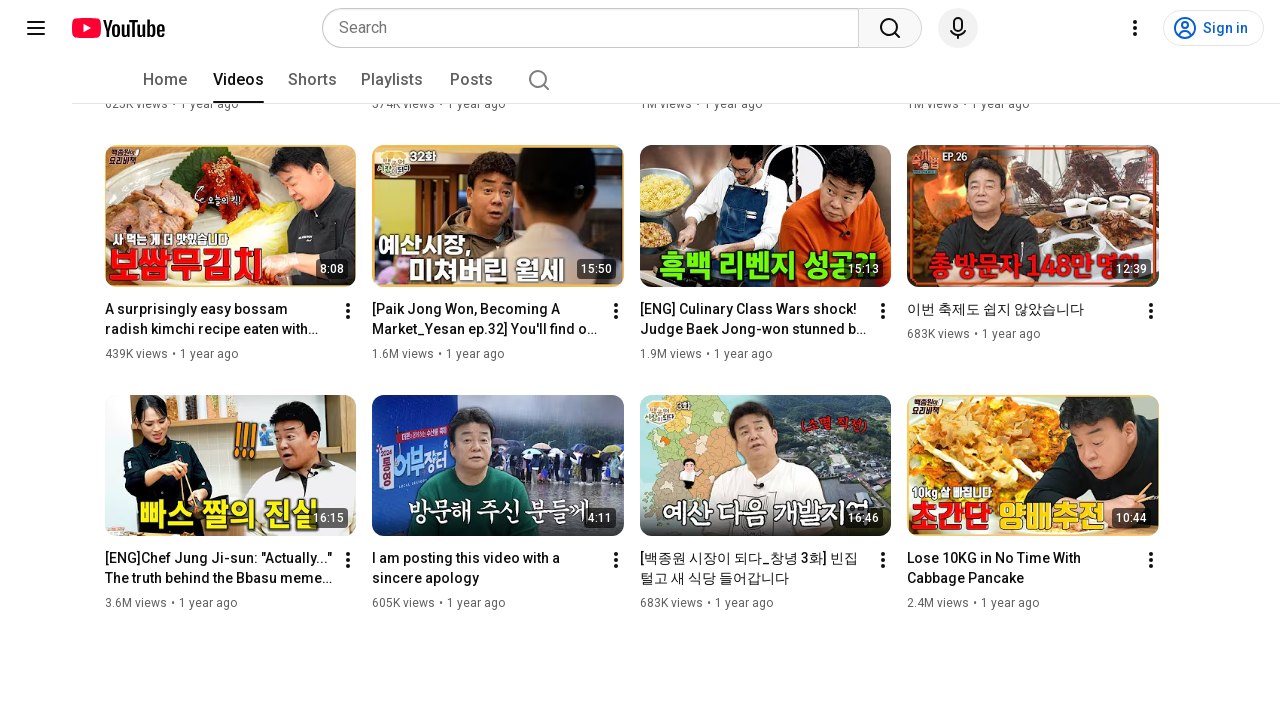

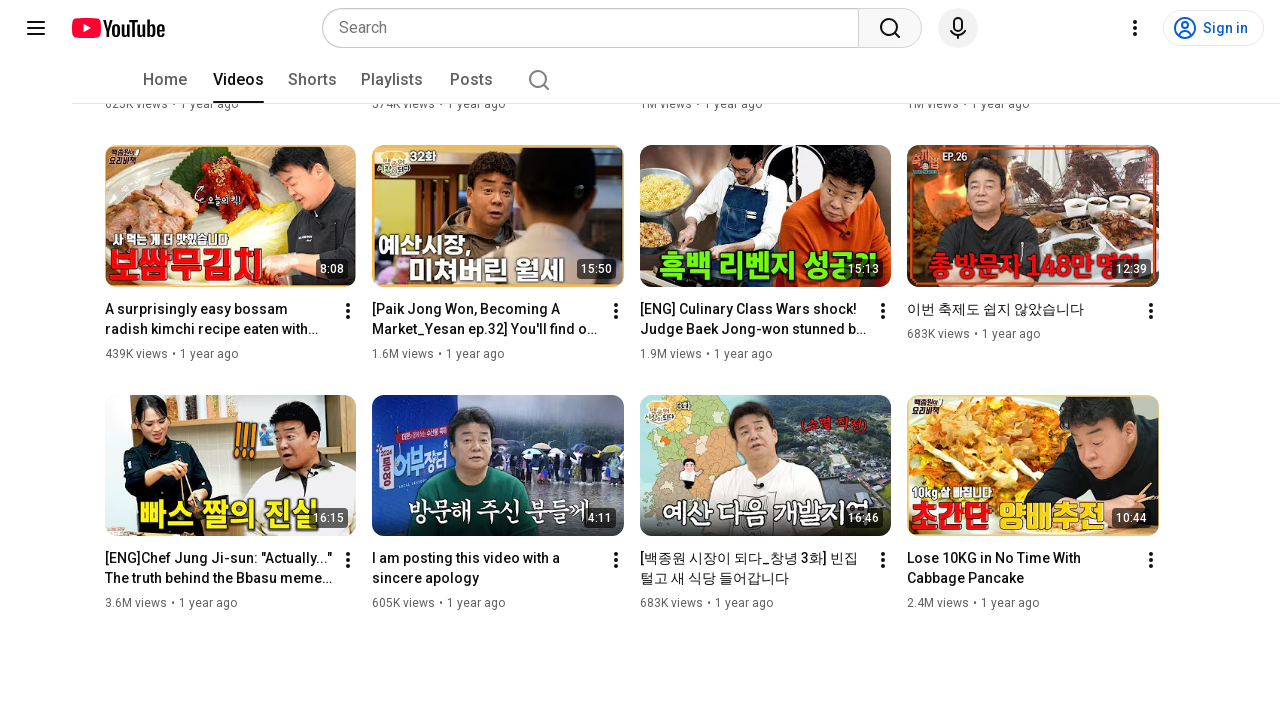